Tests the add/remove elements functionality by clicking the "Add Element" button 3 times to dynamically add delete buttons, then verifies the added elements are present.

Starting URL: http://the-internet.herokuapp.com/add_remove_elements/

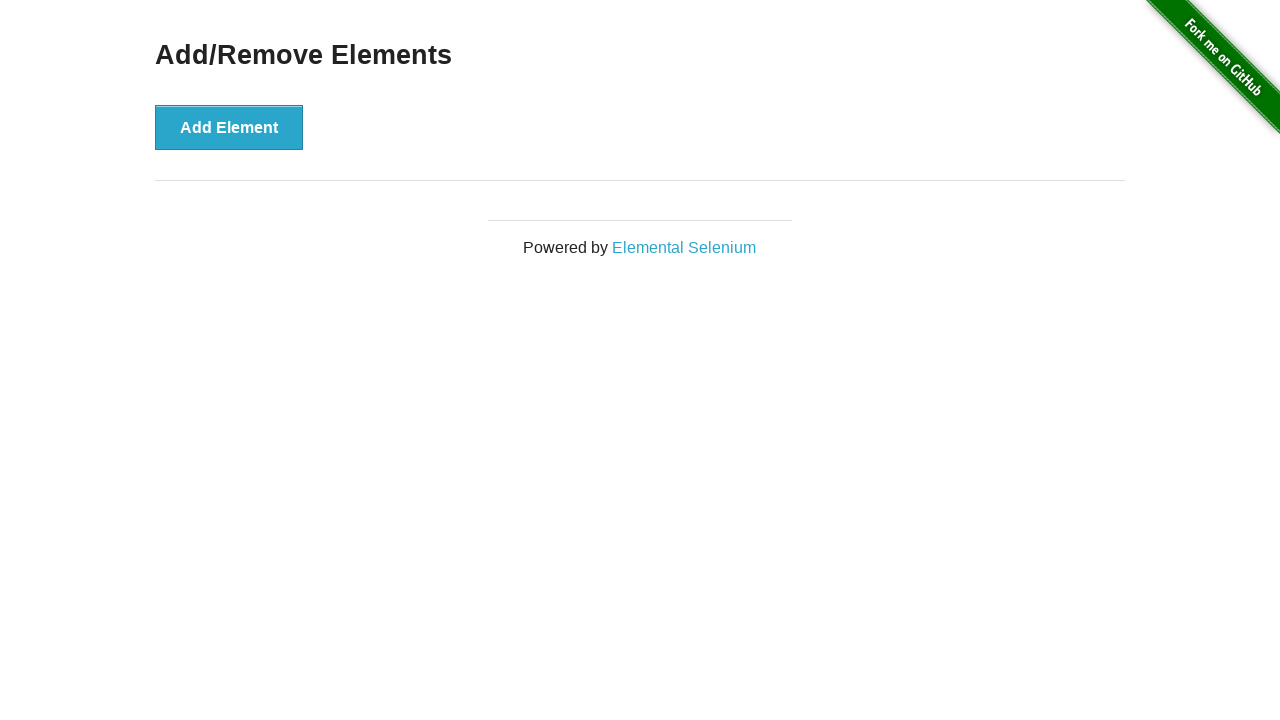

Clicked 'Add Element' button (iteration 1 of 3) at (229, 127) on xpath=//*[@id='content']/div/button
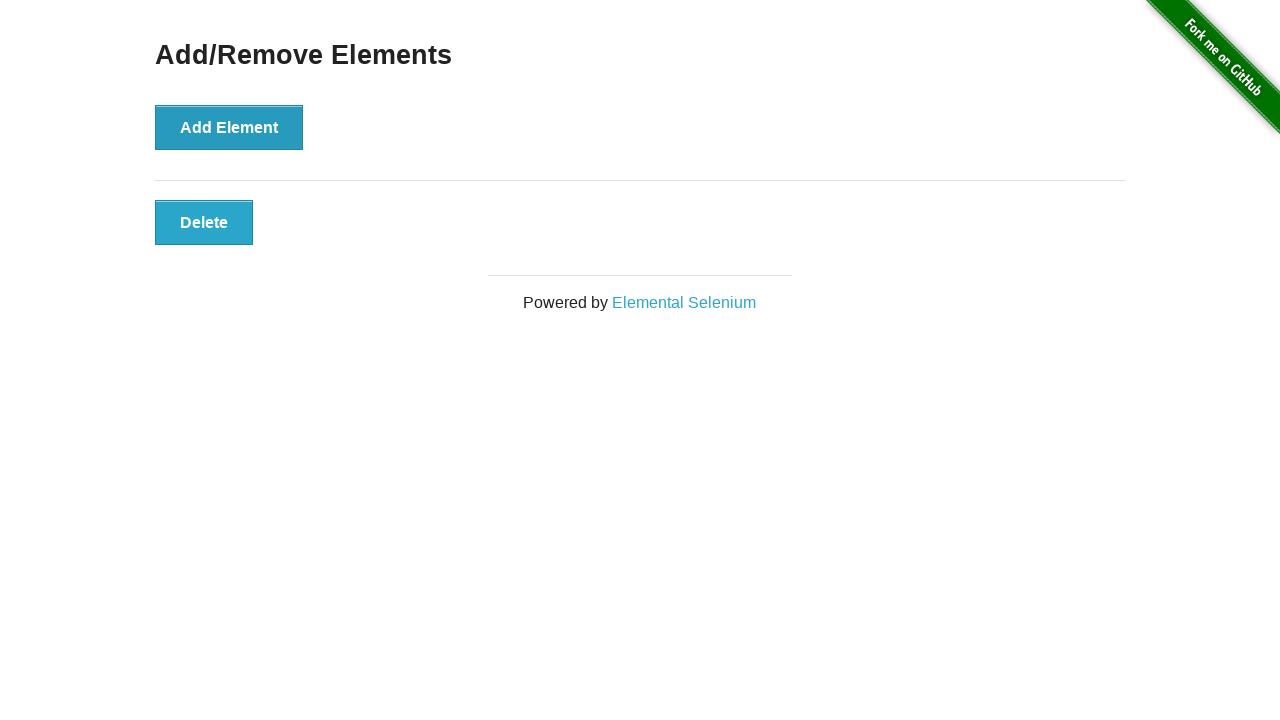

Clicked 'Add Element' button (iteration 2 of 3) at (229, 127) on xpath=//*[@id='content']/div/button
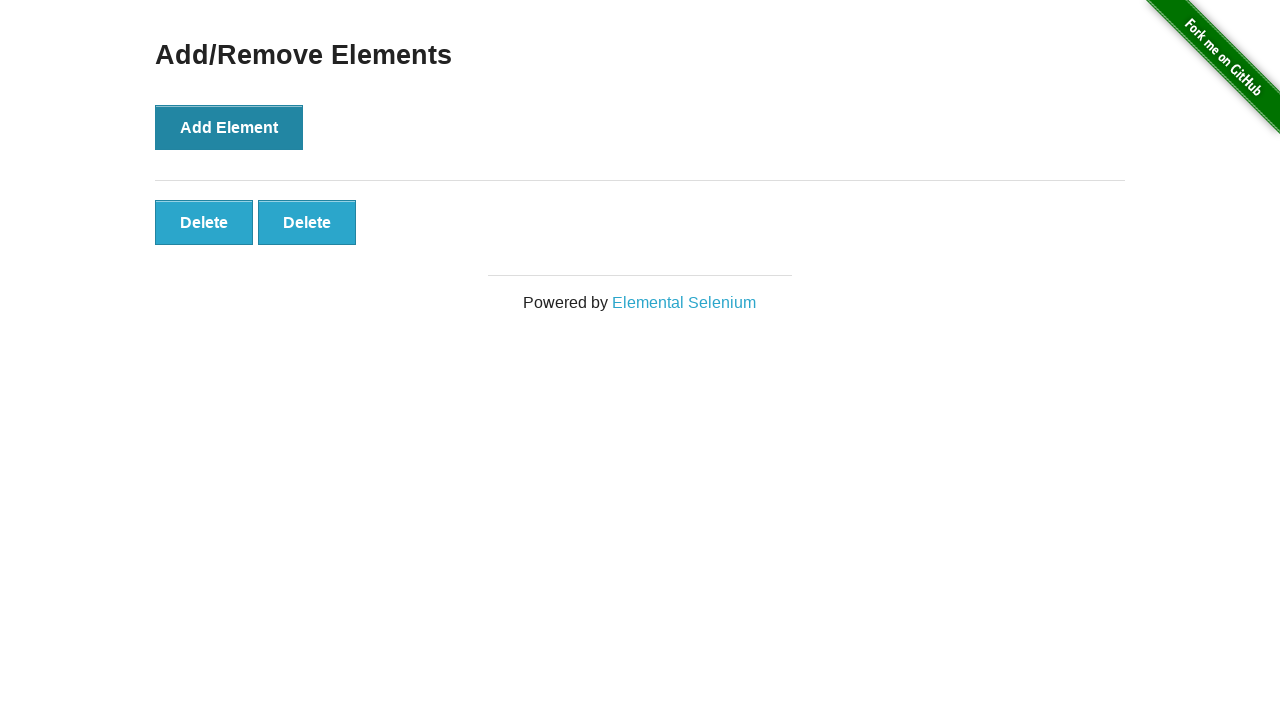

Clicked 'Add Element' button (iteration 3 of 3) at (229, 127) on xpath=//*[@id='content']/div/button
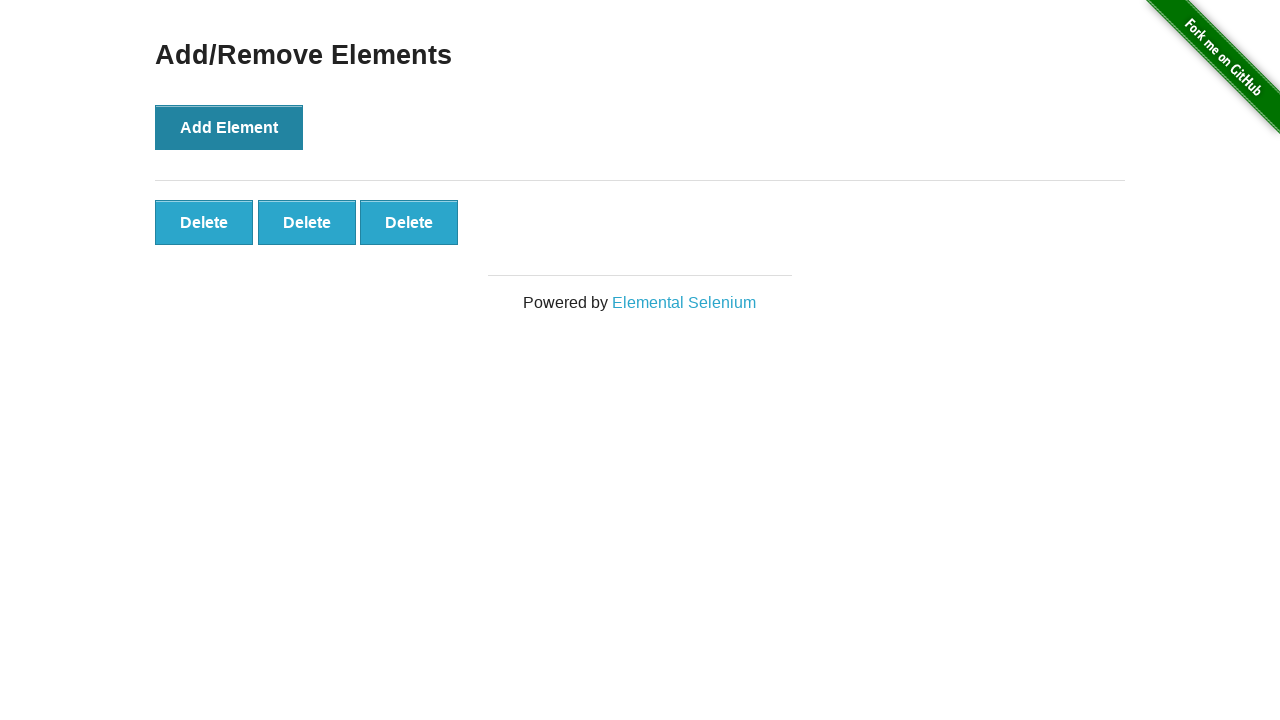

Delete buttons appeared on the page
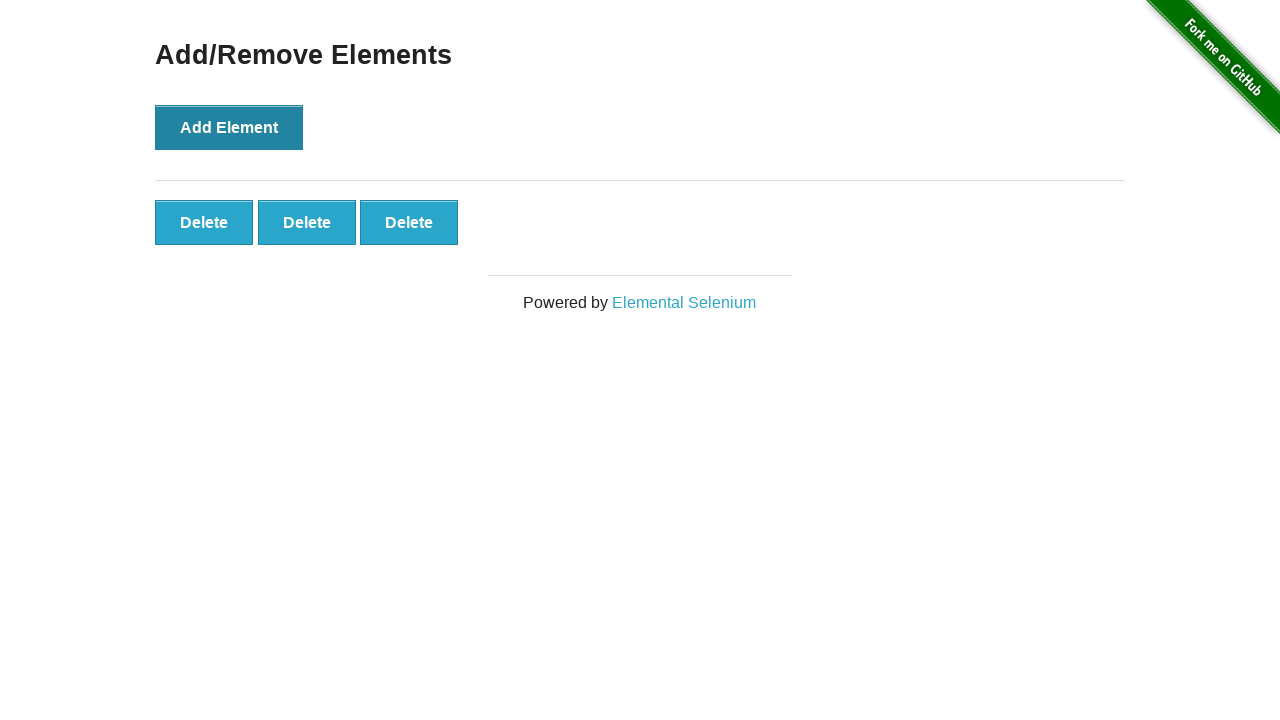

Verified that the third delete button is present
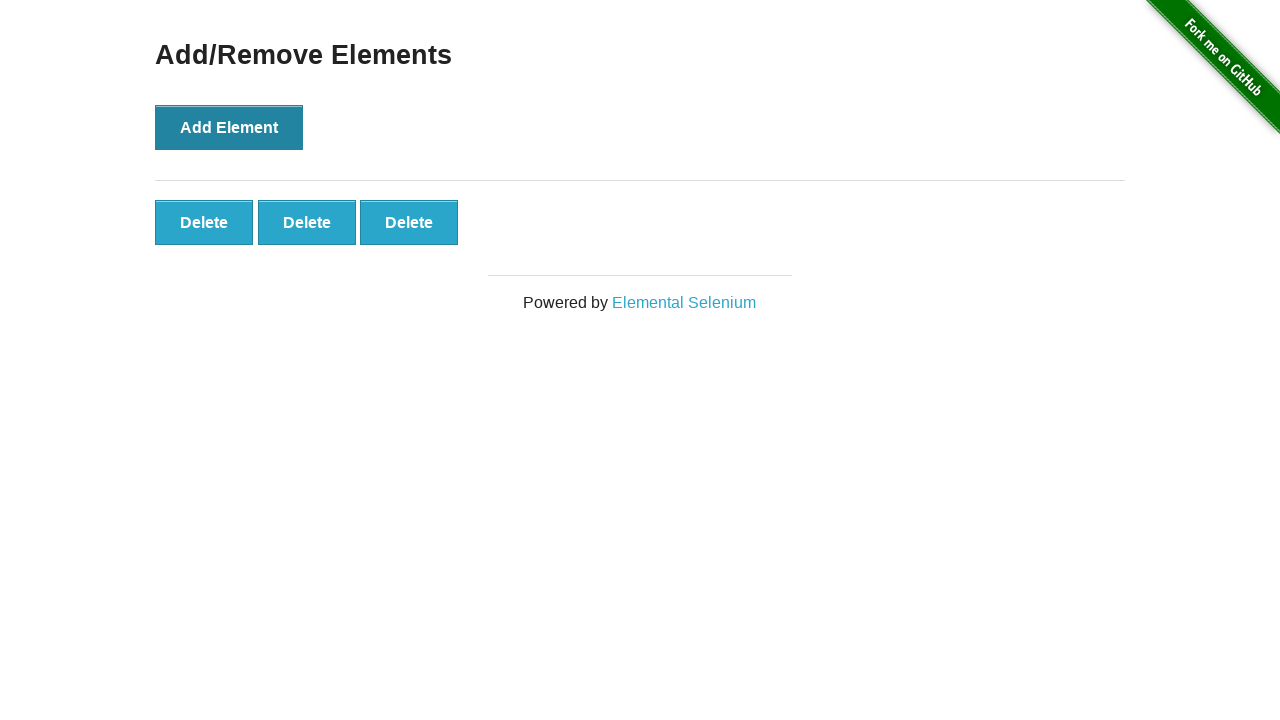

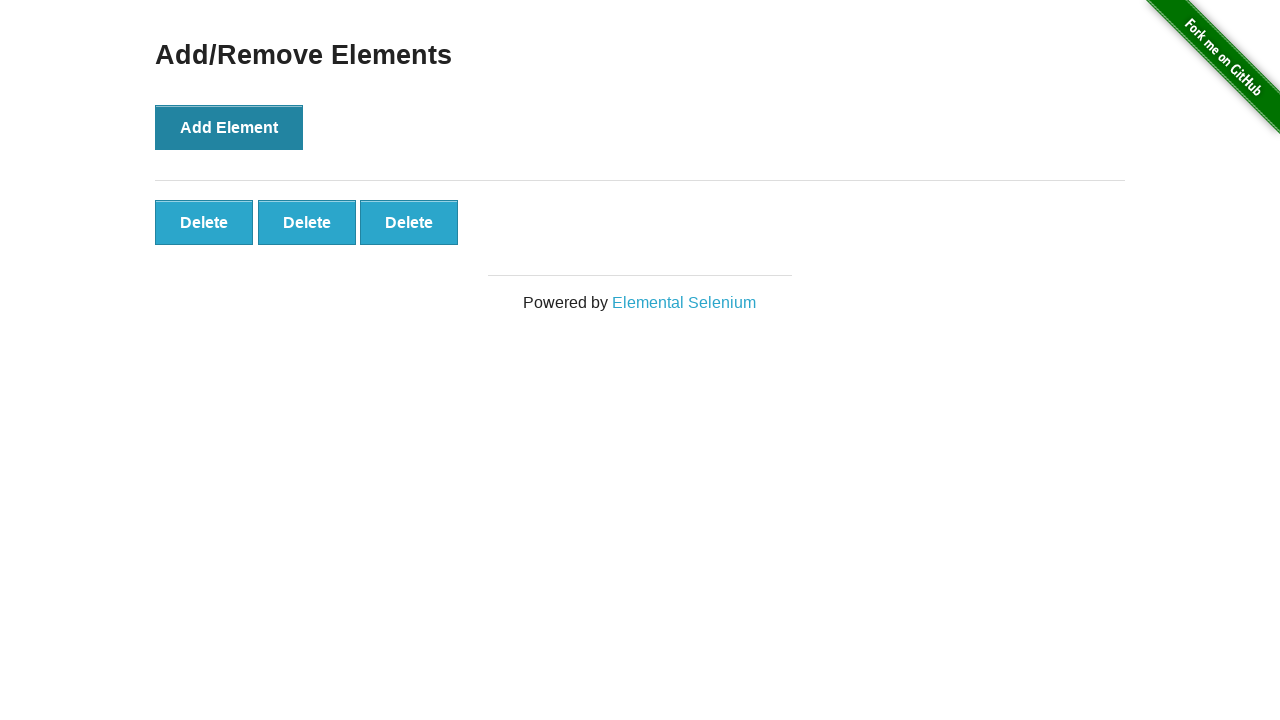